Waits for a price to reach $100, books an item, solves a mathematical problem, and submits the answer

Starting URL: http://suninjuly.github.io/explicit_wait2.html

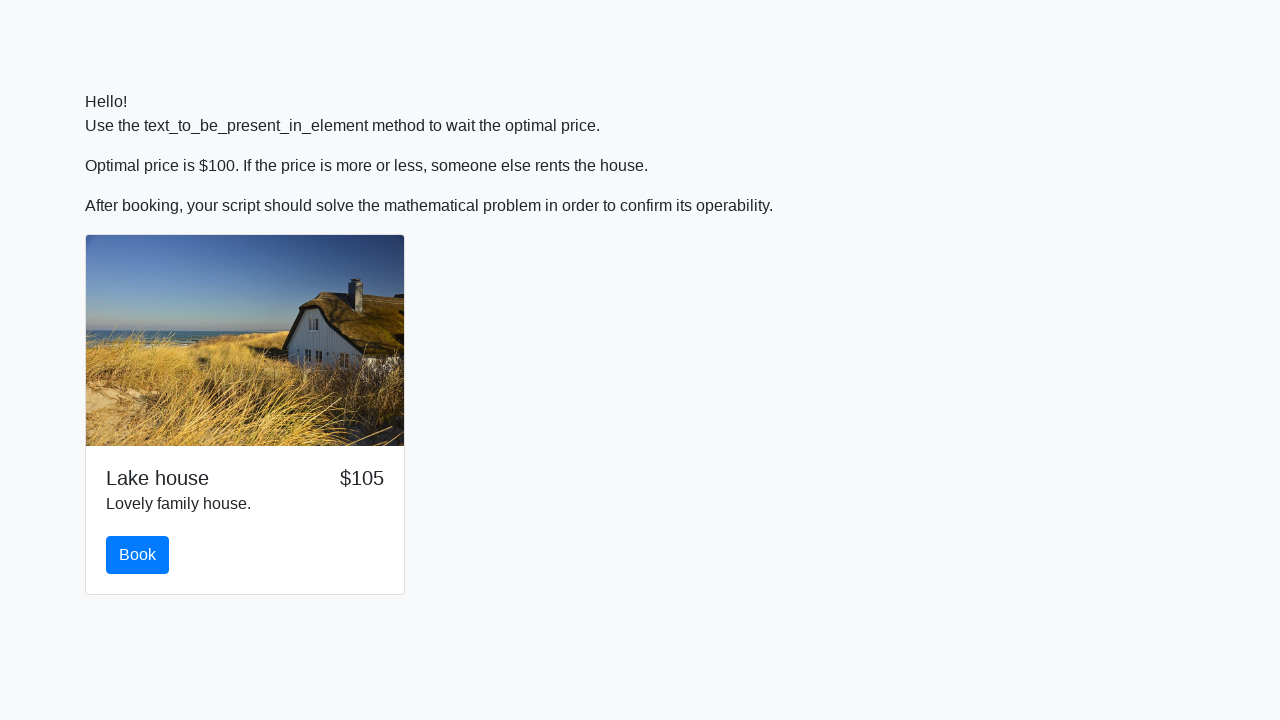

Waited for price to reach $100
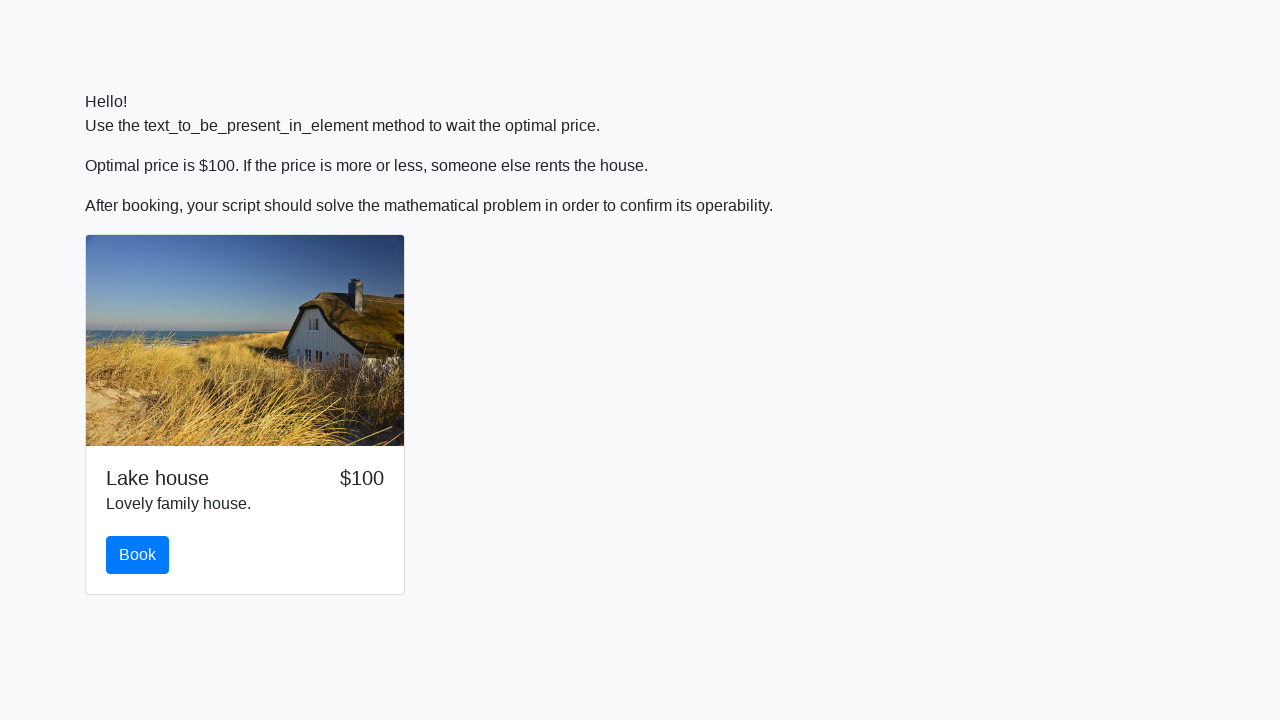

Clicked book button at (138, 555) on #book
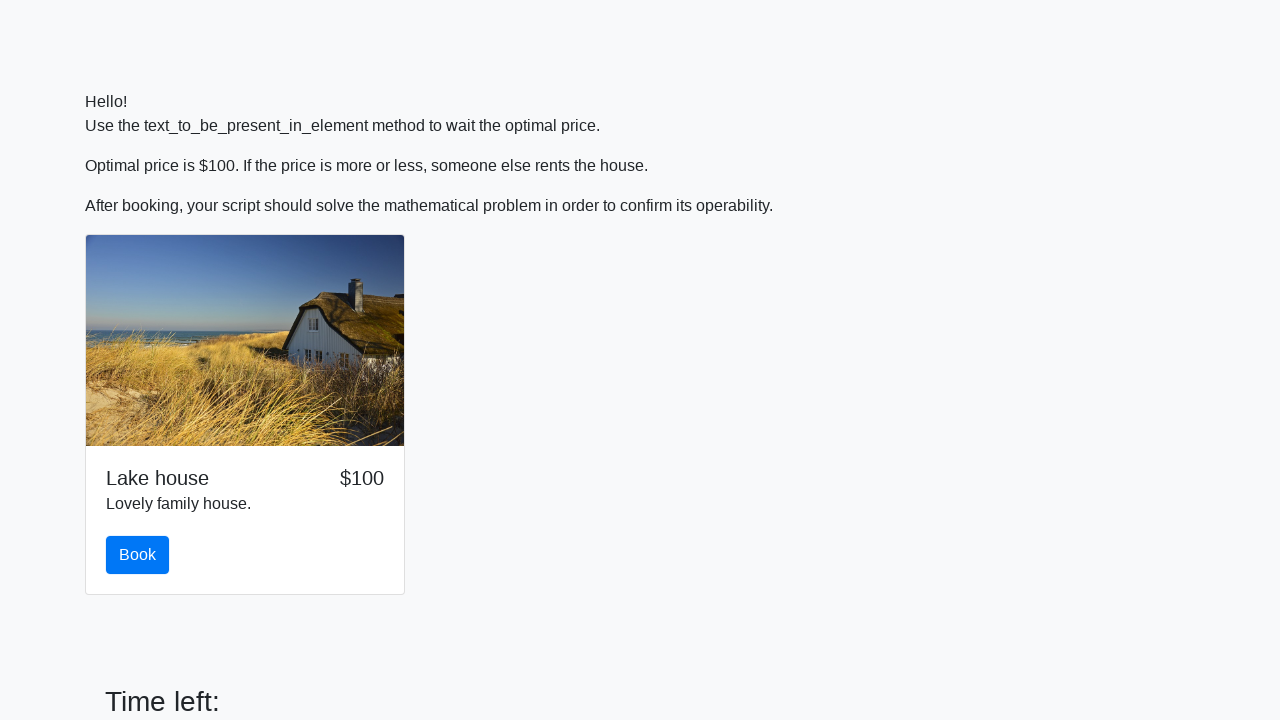

Retrieved input value: 975
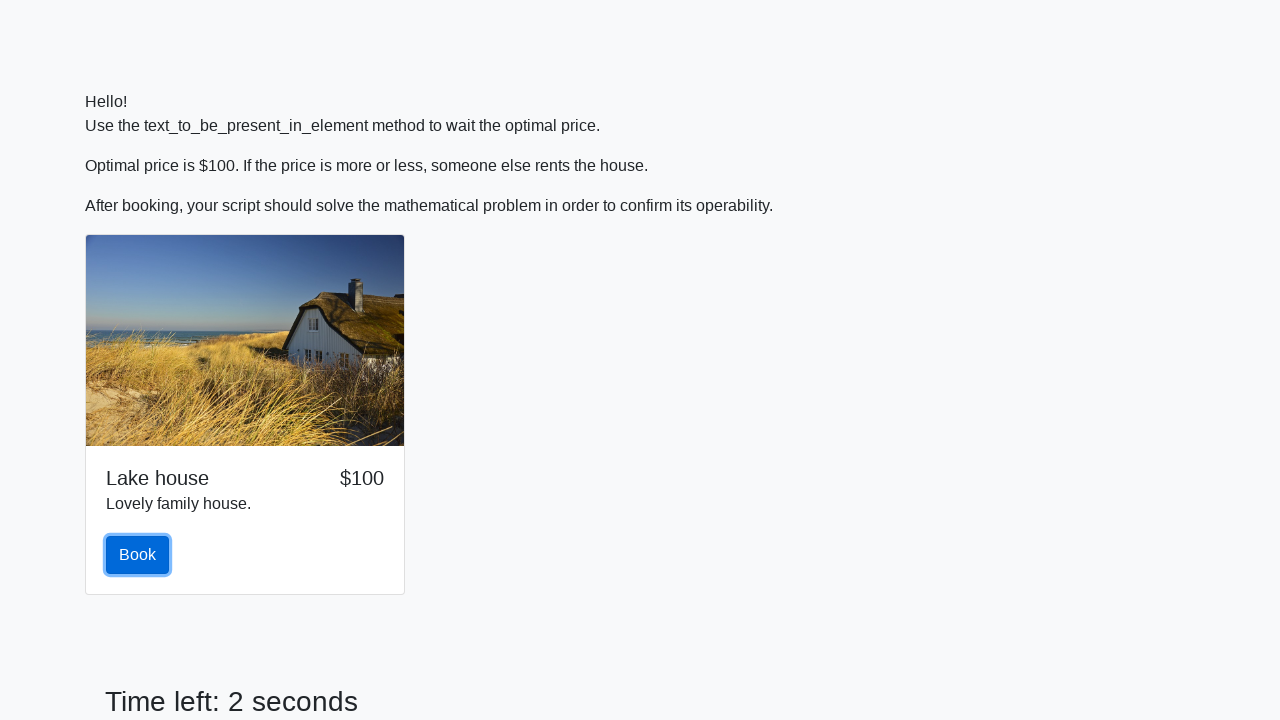

Calculated answer: 2.372898734167308
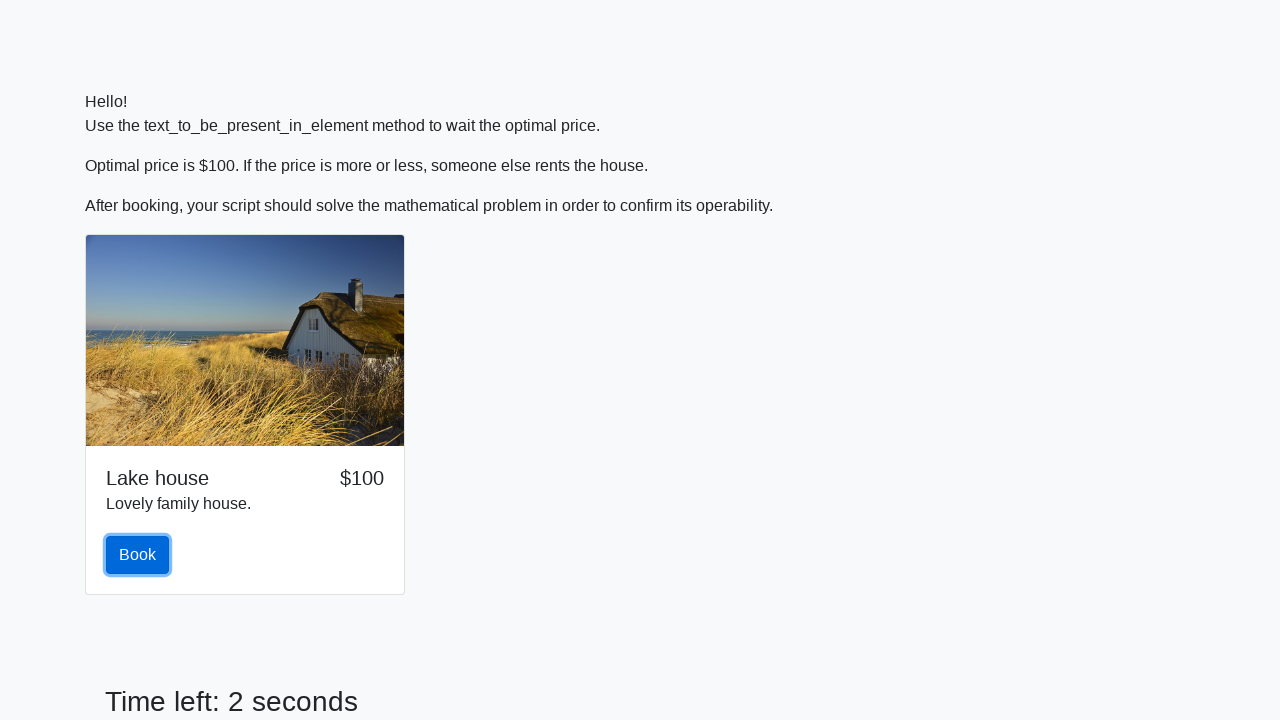

Filled answer field with calculated value on input#answer.form-control
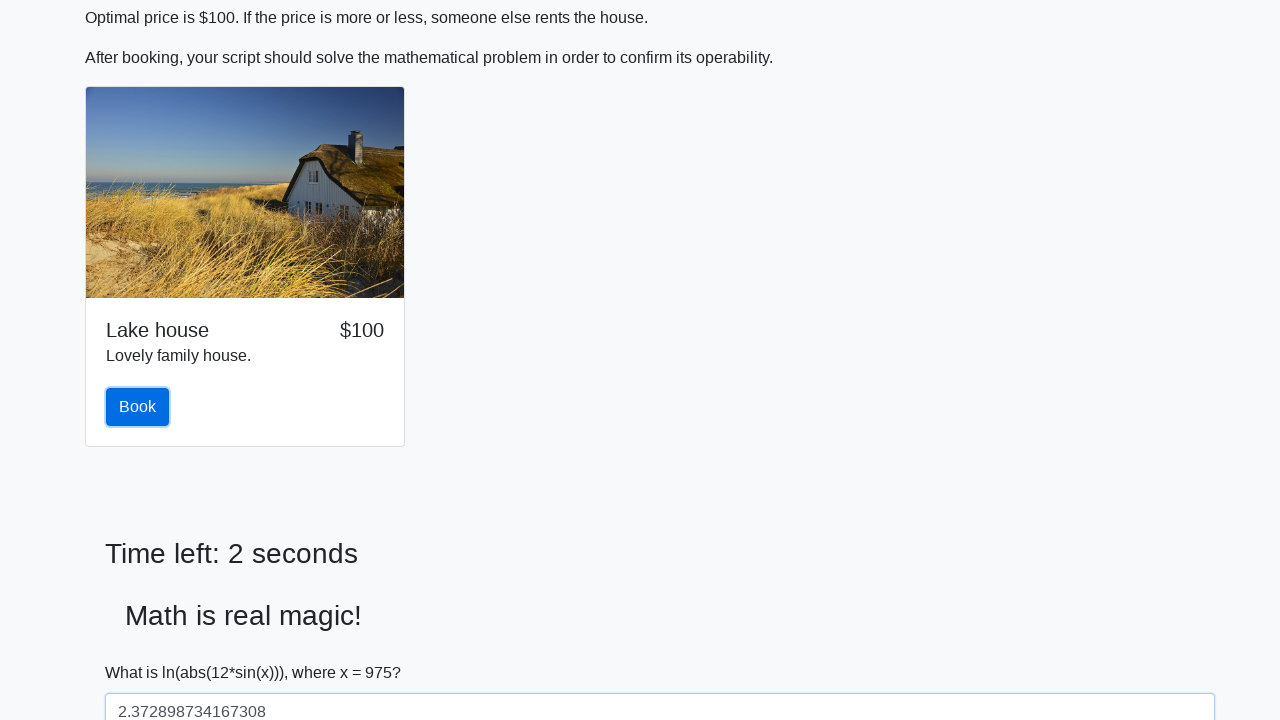

Clicked solve button to submit answer at (143, 651) on #solve
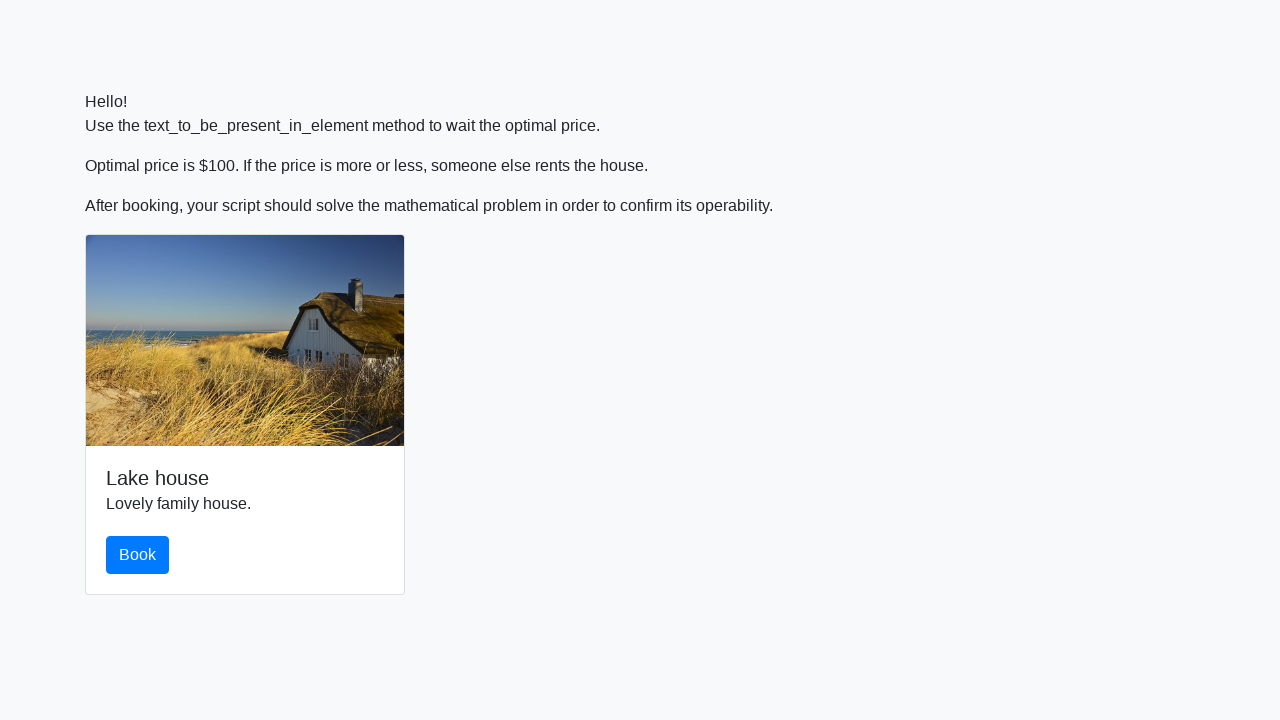

Set up dialog handler to accept alerts
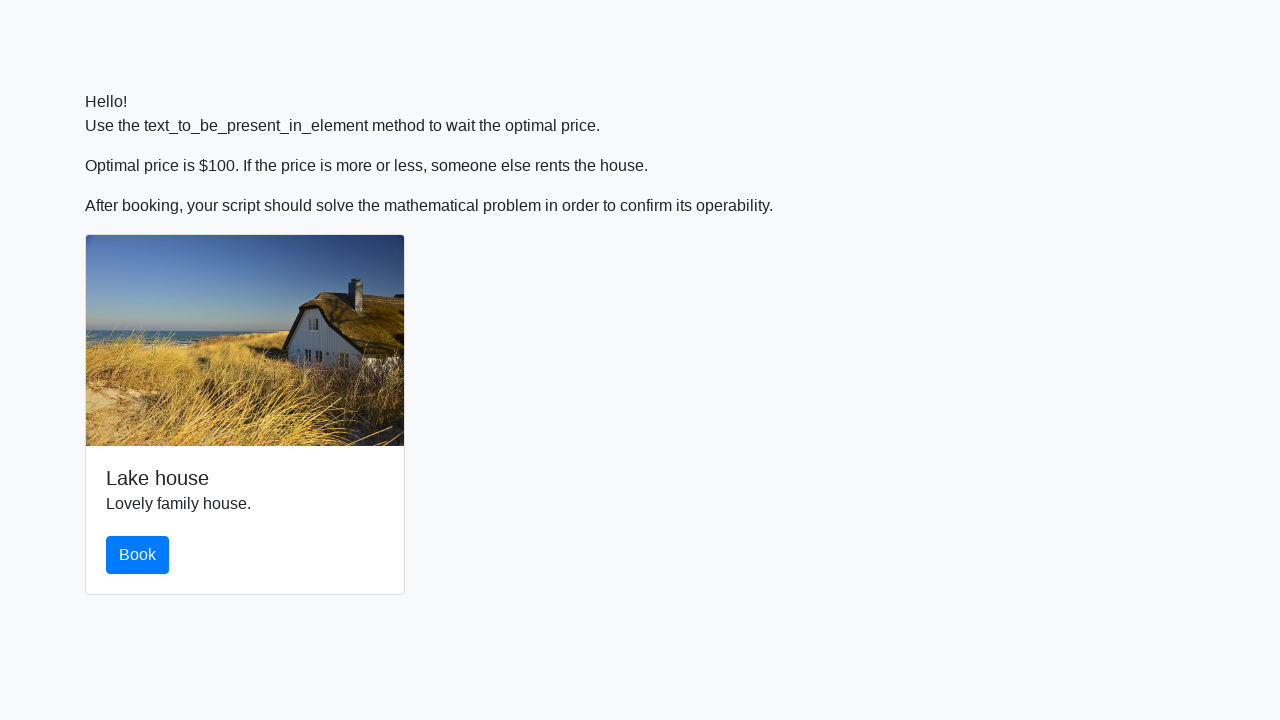

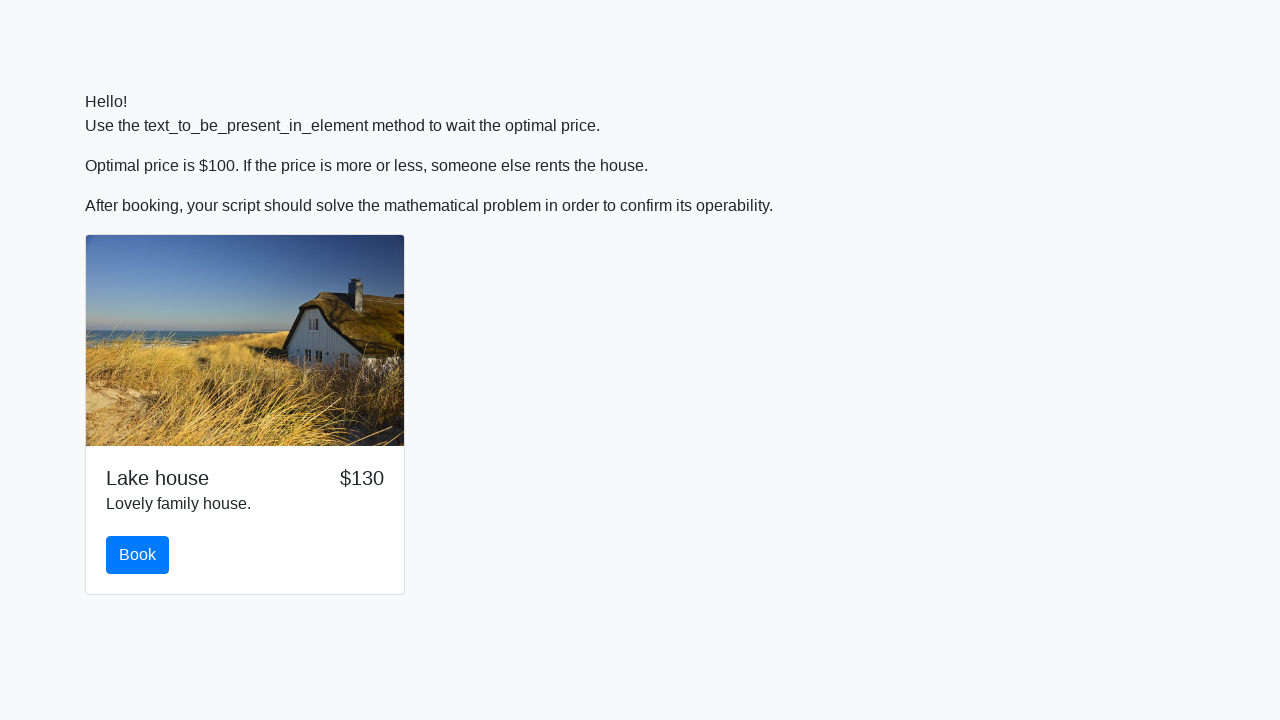